Finds and prints the username of an employee whose first name is "Abhishek" from a dynamic table

Starting URL: http://automationbykrishna.com/

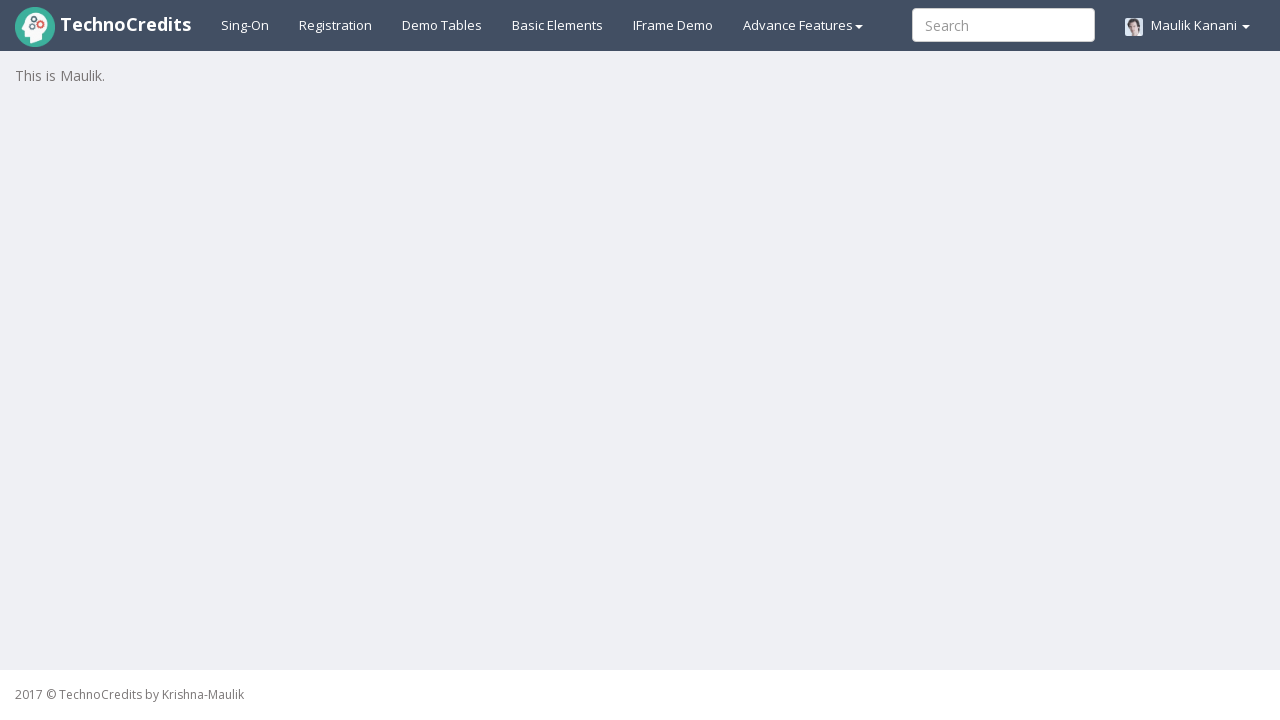

Clicked demotable link to navigate to the table page at (442, 25) on a#demotable
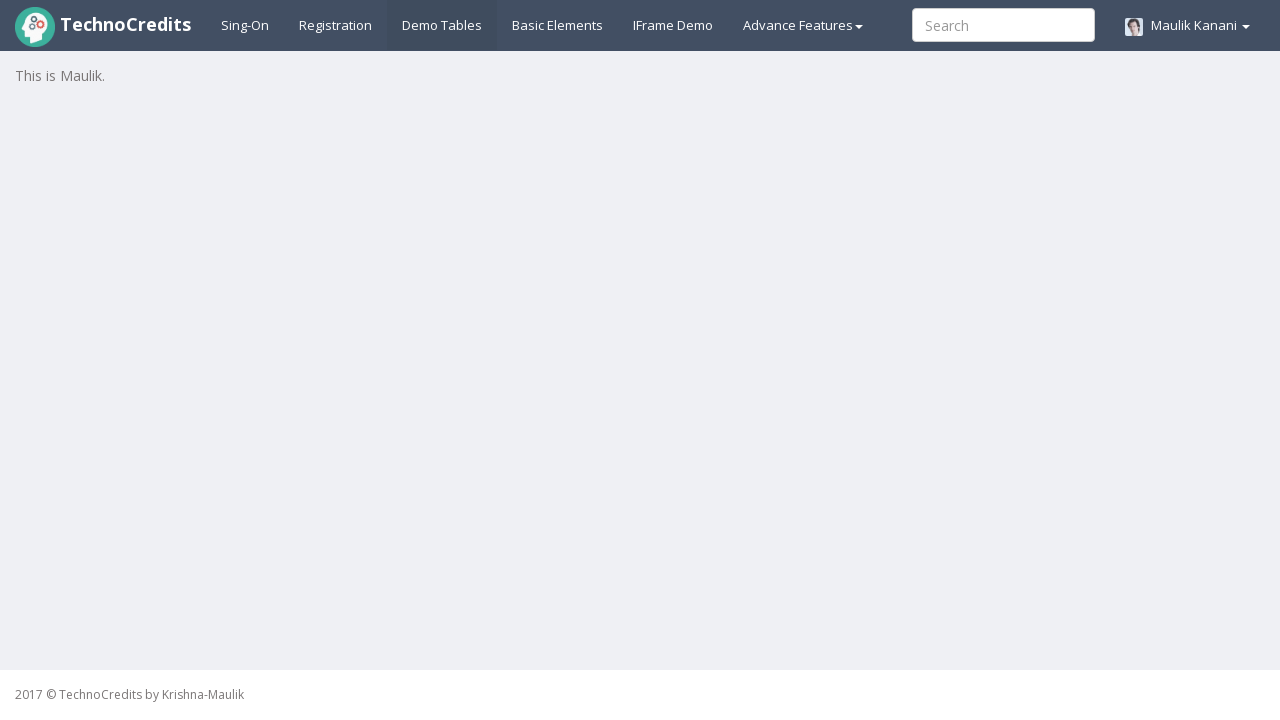

Table with id 'table1' loaded successfully
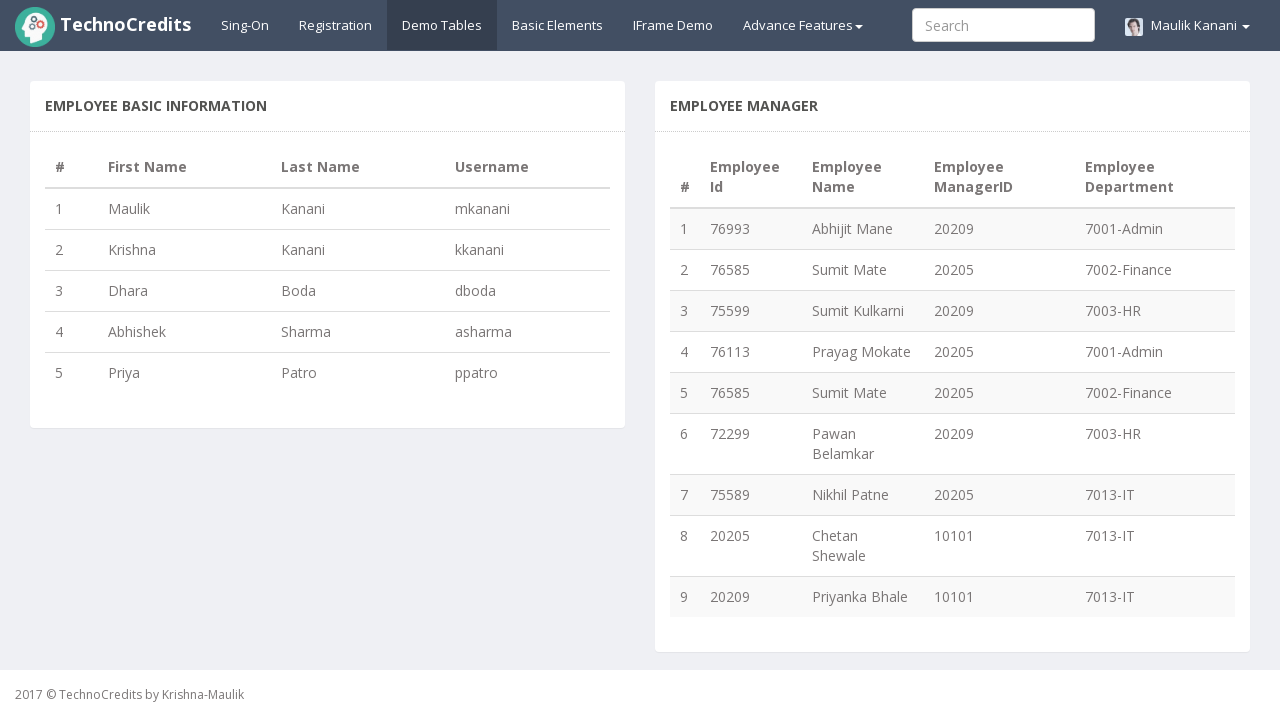

Located all first name cells in the table (5 rows found)
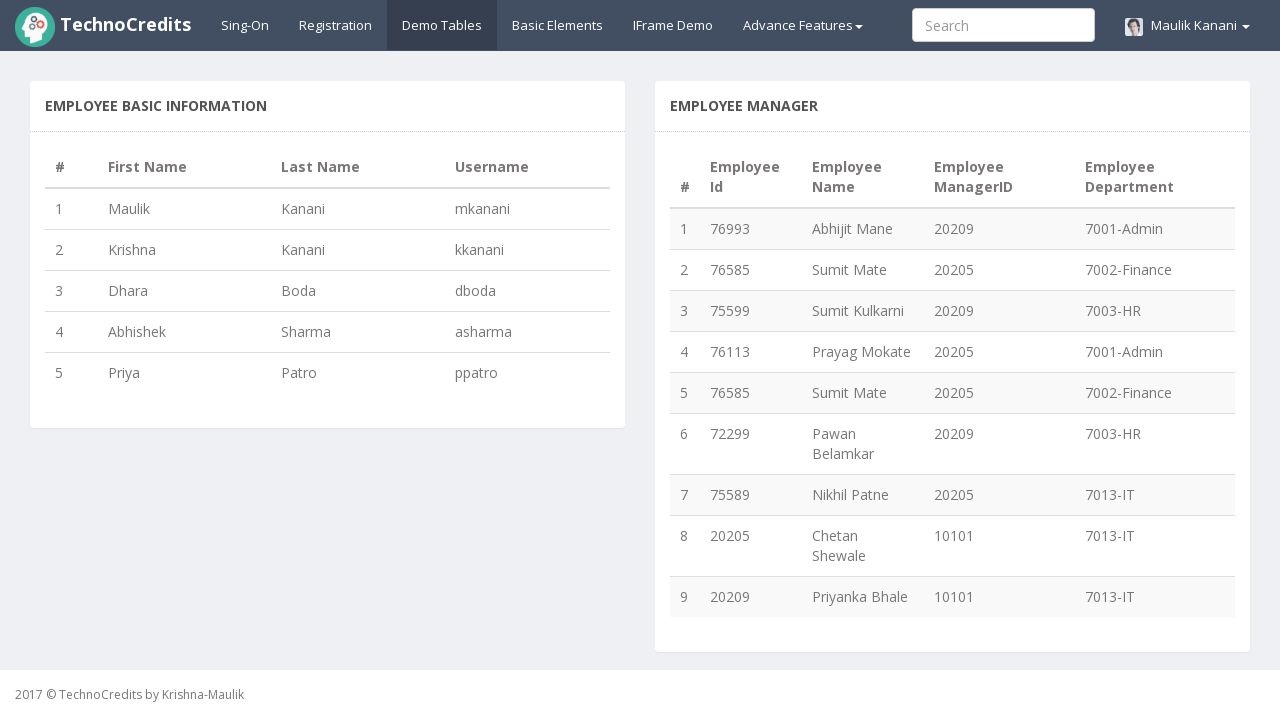

Retrieved first name from row 1: 'Maulik'
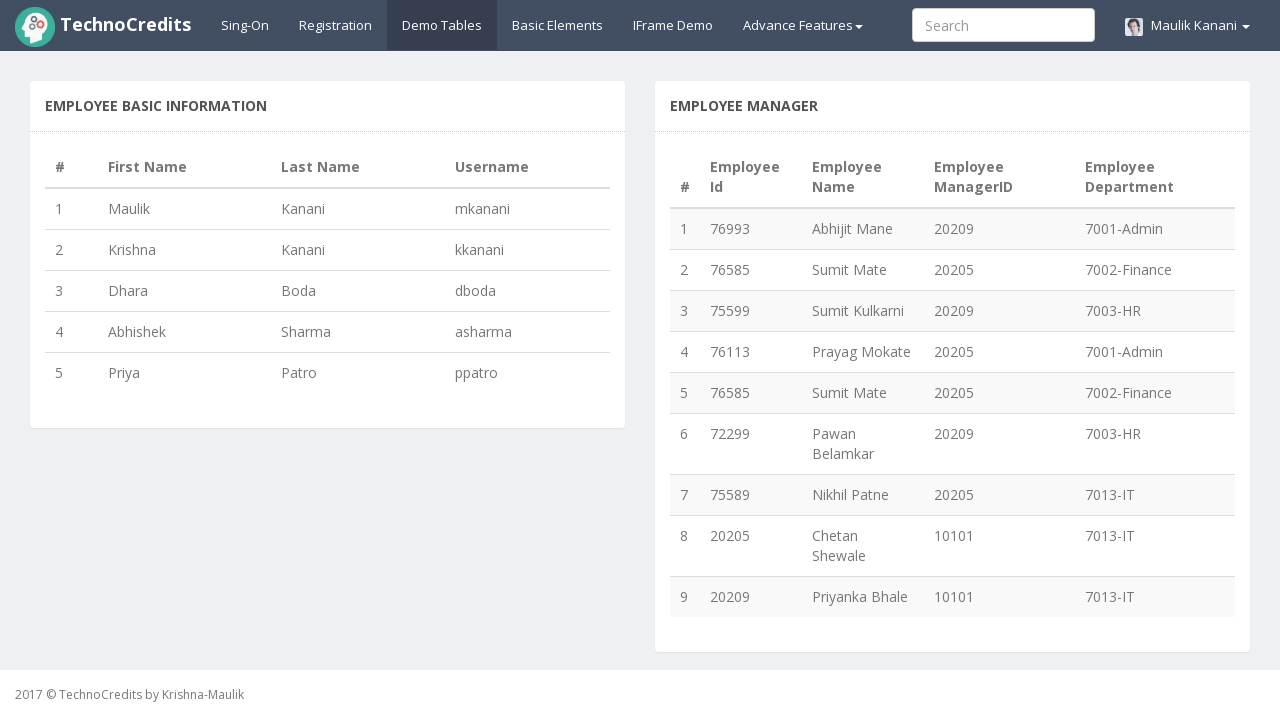

Retrieved first name from row 2: 'Krishna'
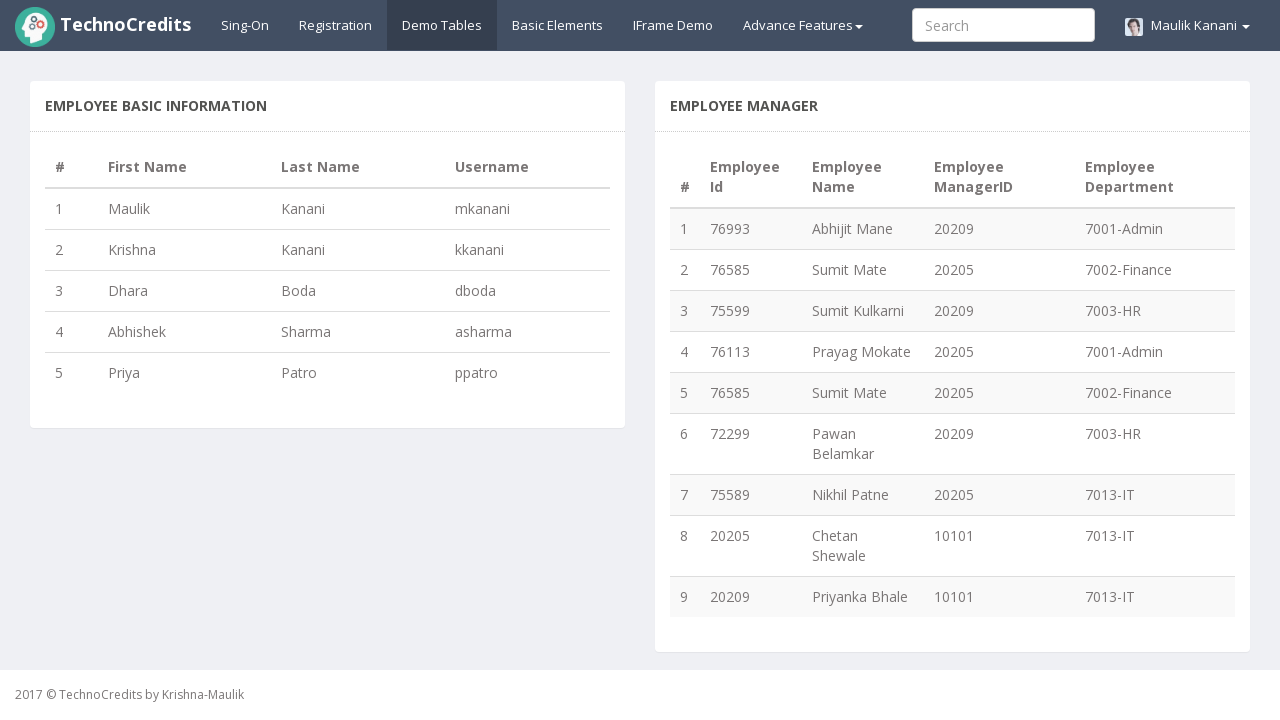

Retrieved first name from row 3: 'Dhara'
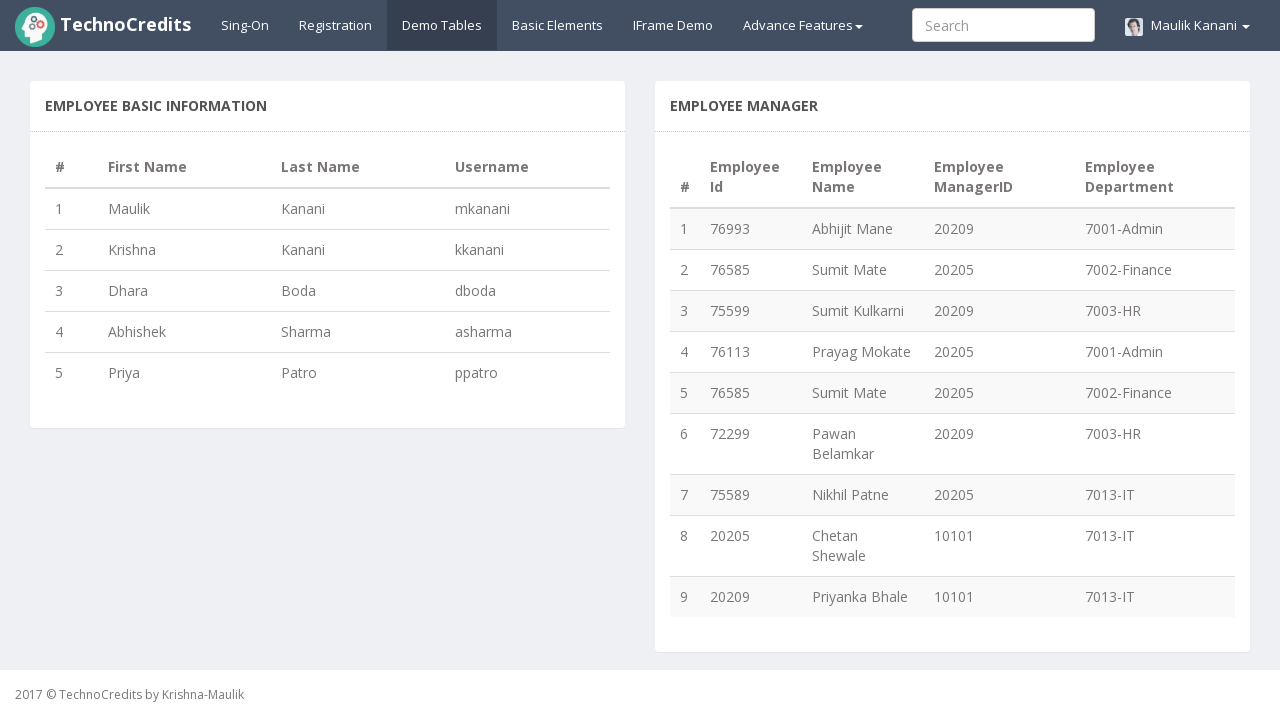

Retrieved first name from row 4: 'Abhishek'
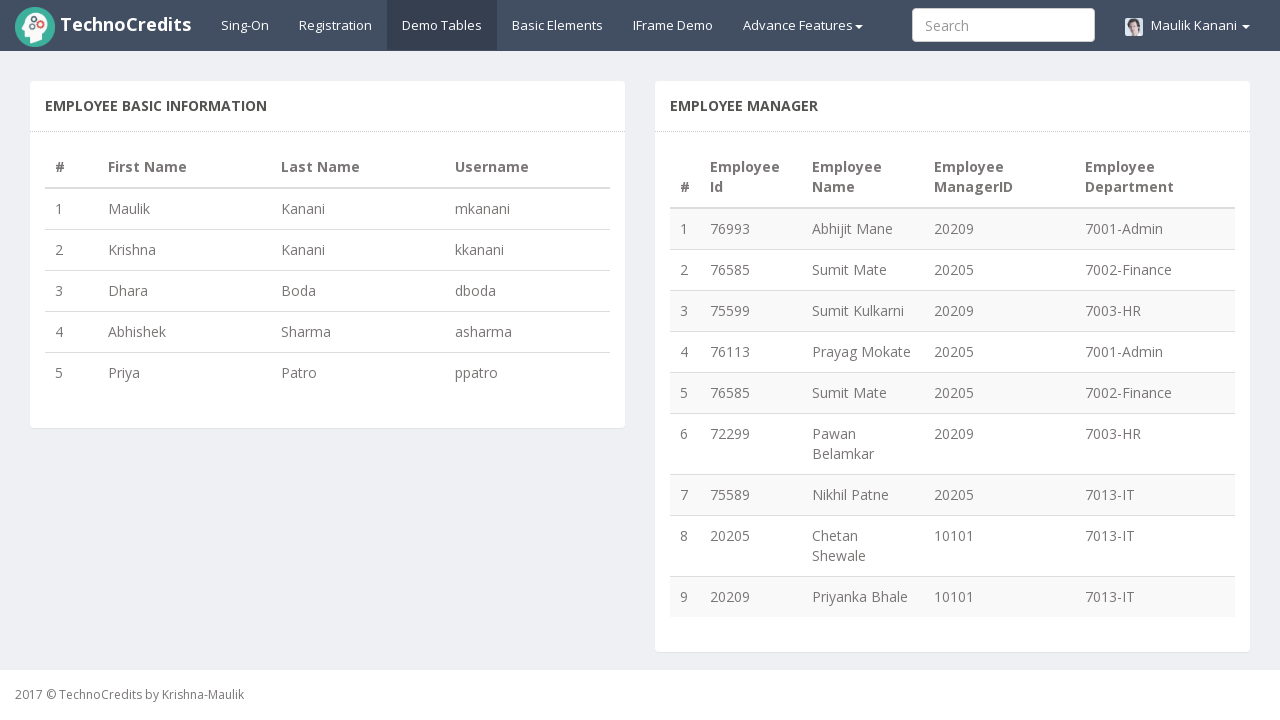

Found Abhishek in row 4, retrieved username: 'asharma'
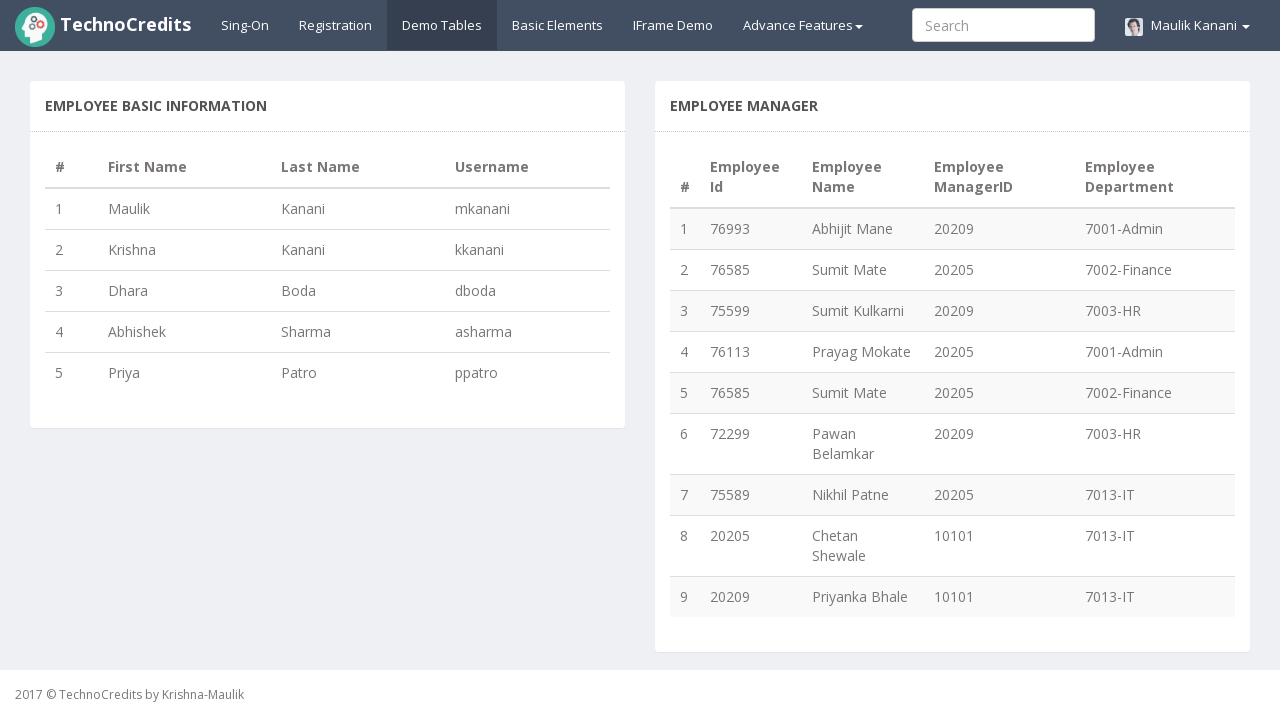

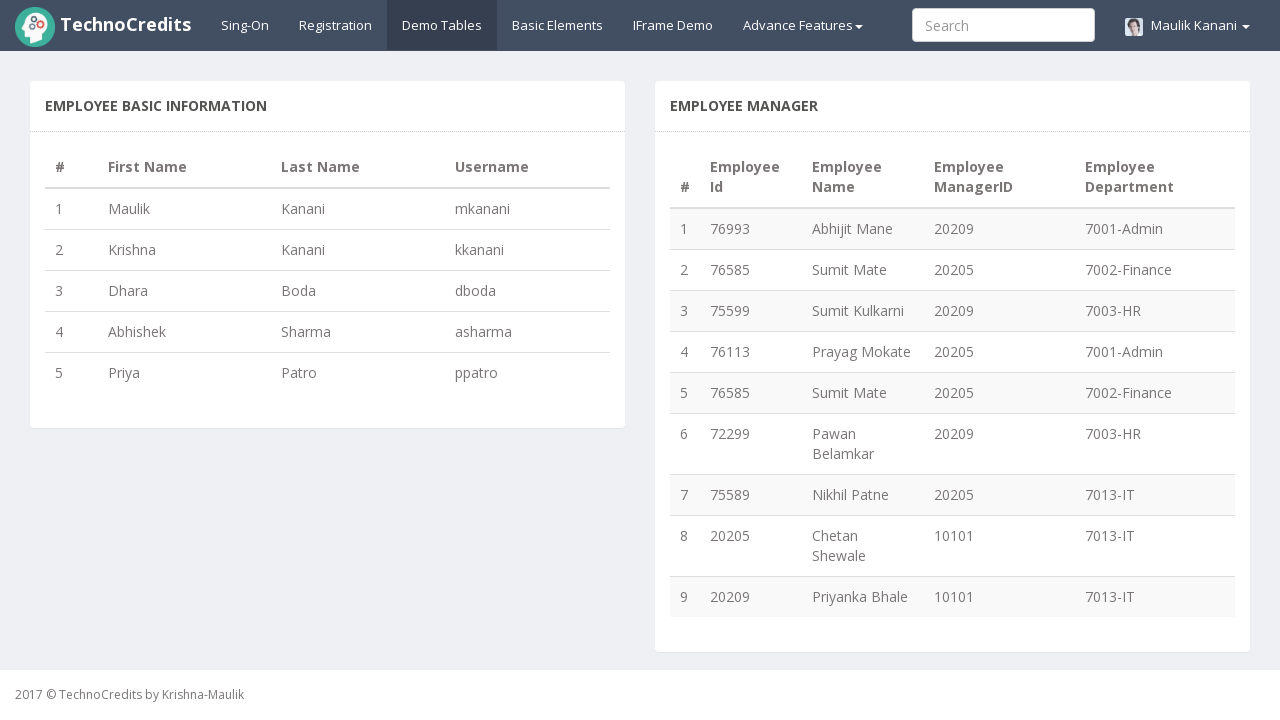